Tests scrolling functionality on a practice page by scrolling the window down and then scrolling within a specific table element, followed by verifying table data is present.

Starting URL: https://rahulshettyacademy.com/AutomationPractice

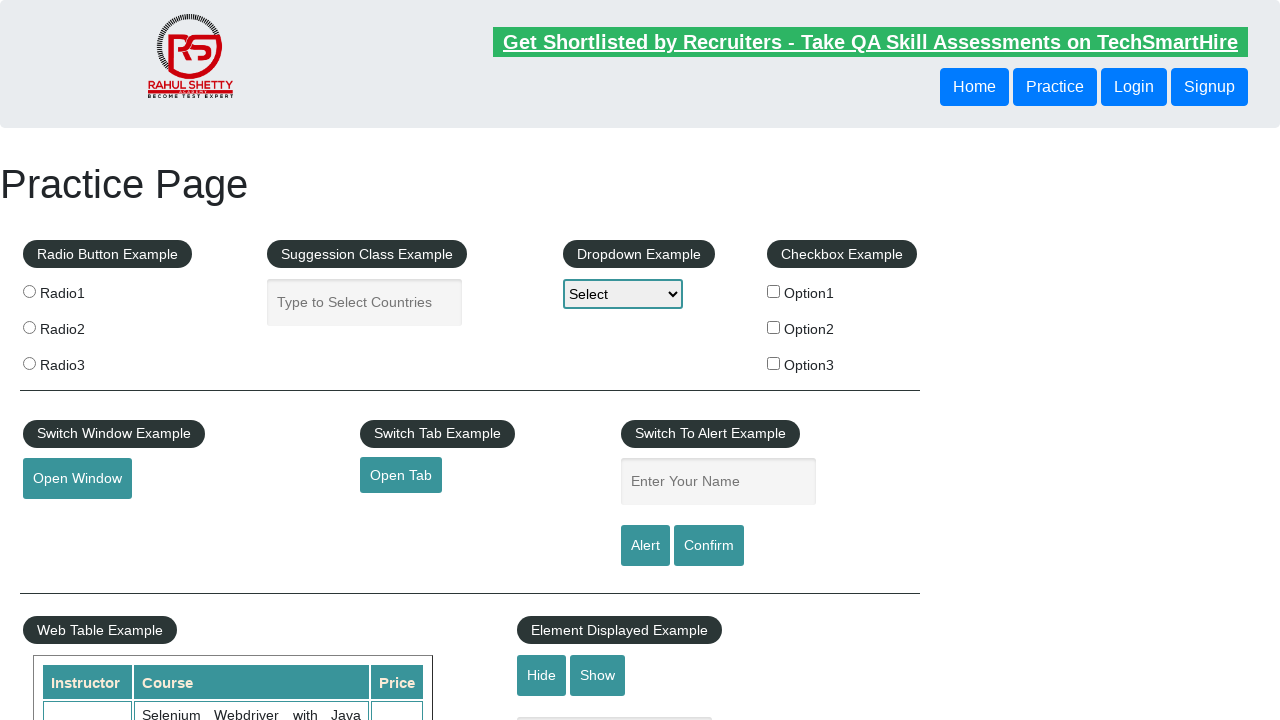

Navigated to AutomationPractice page
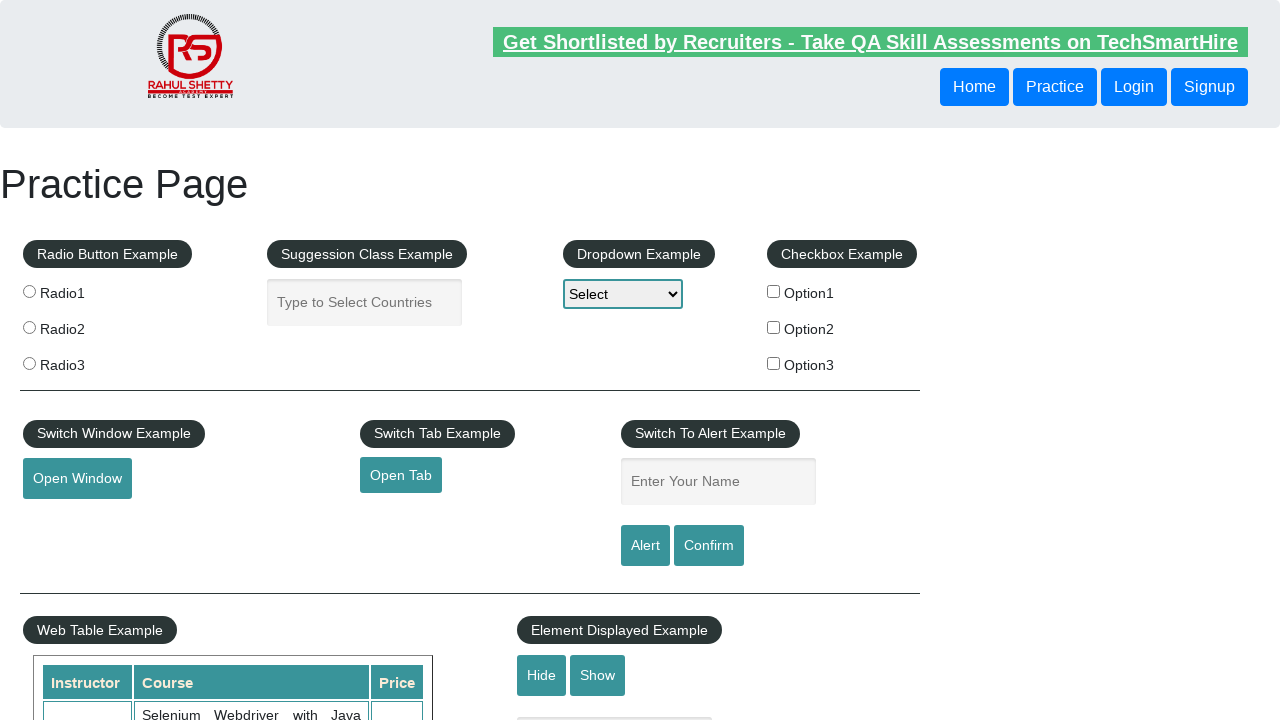

Scrolled window down by 500 pixels
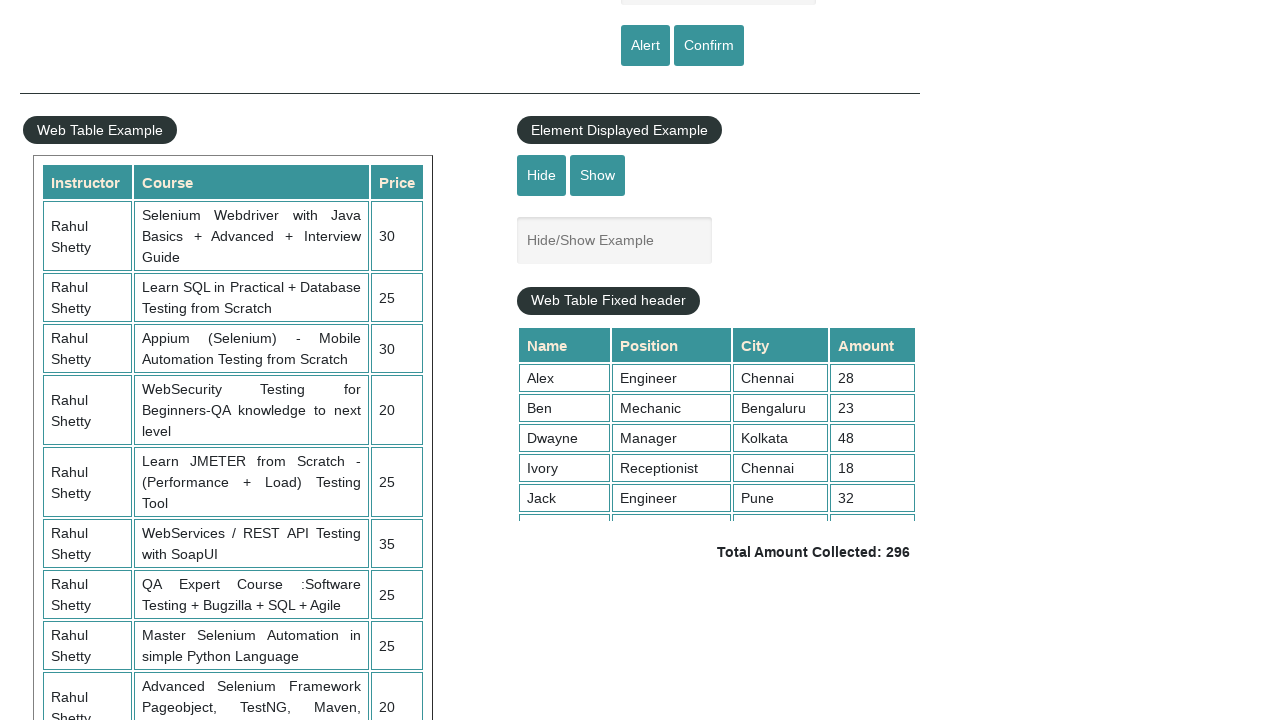

Waited 1 second for window scroll to complete
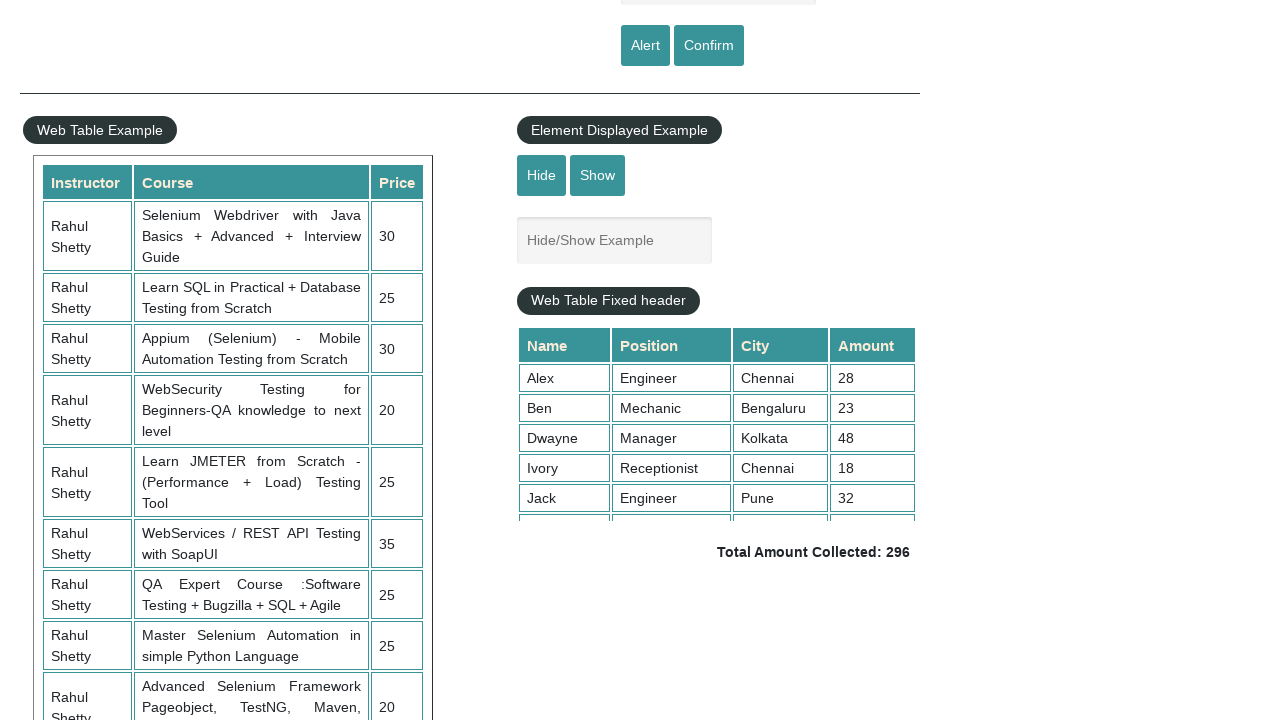

Scrolled inside fixed header table element by 5000 pixels
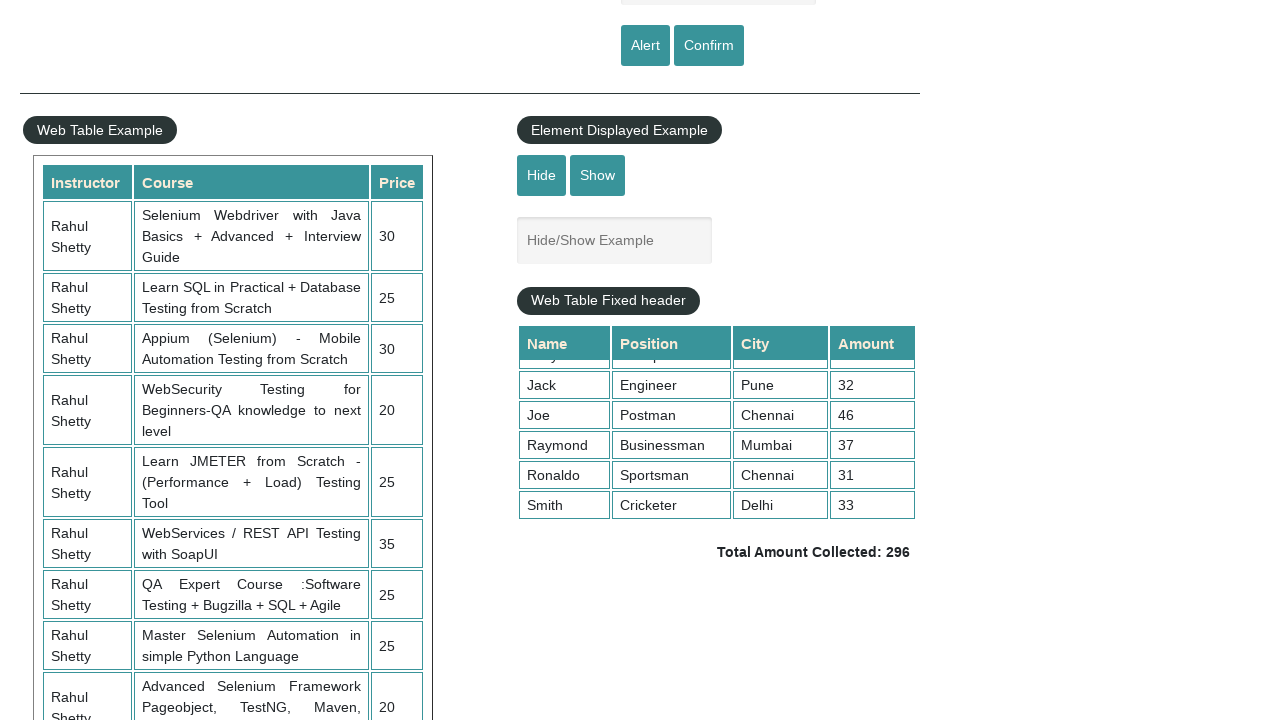

Waited 1 second for table scroll to complete
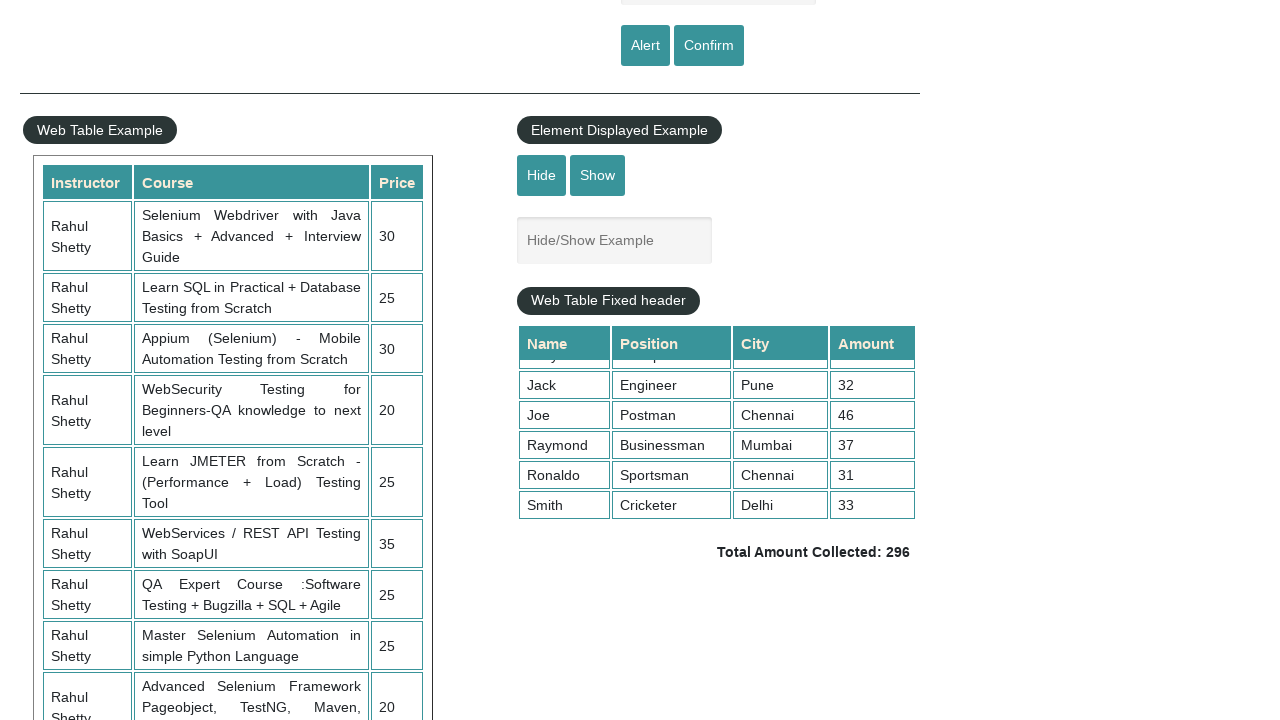

Waited for 4th column cells in table to be present
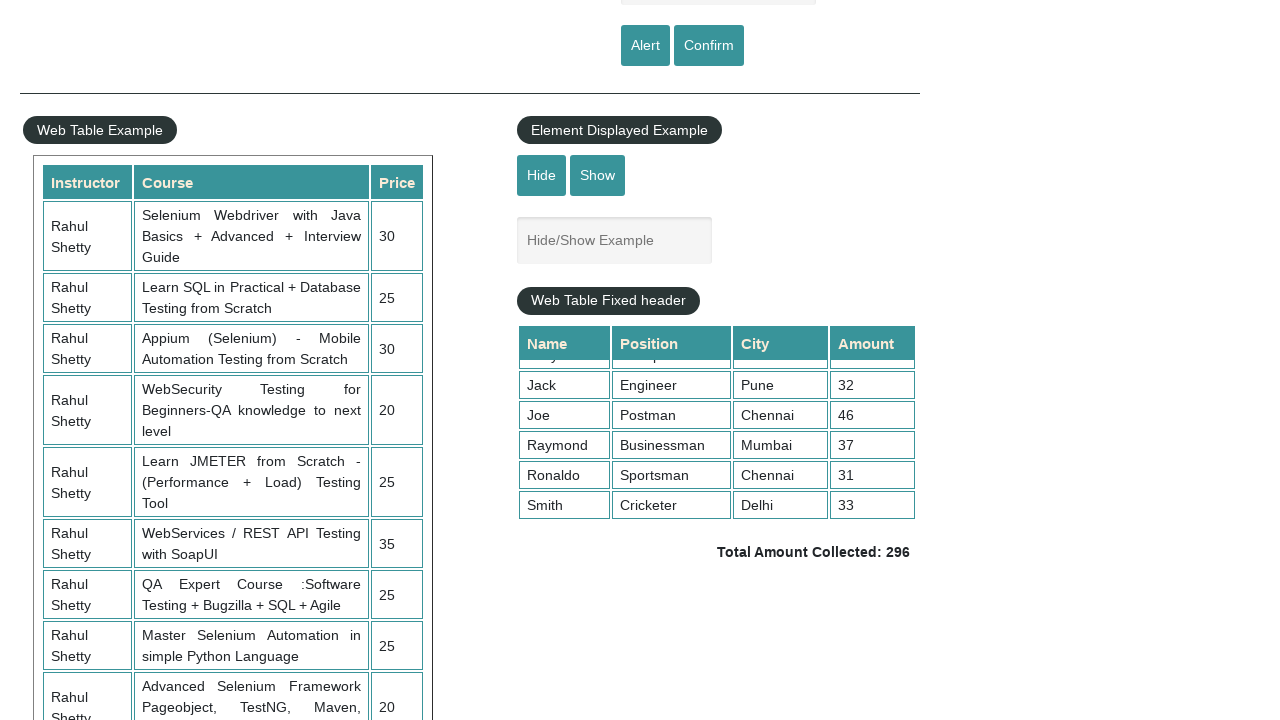

Retrieved all values from 4th column of the table
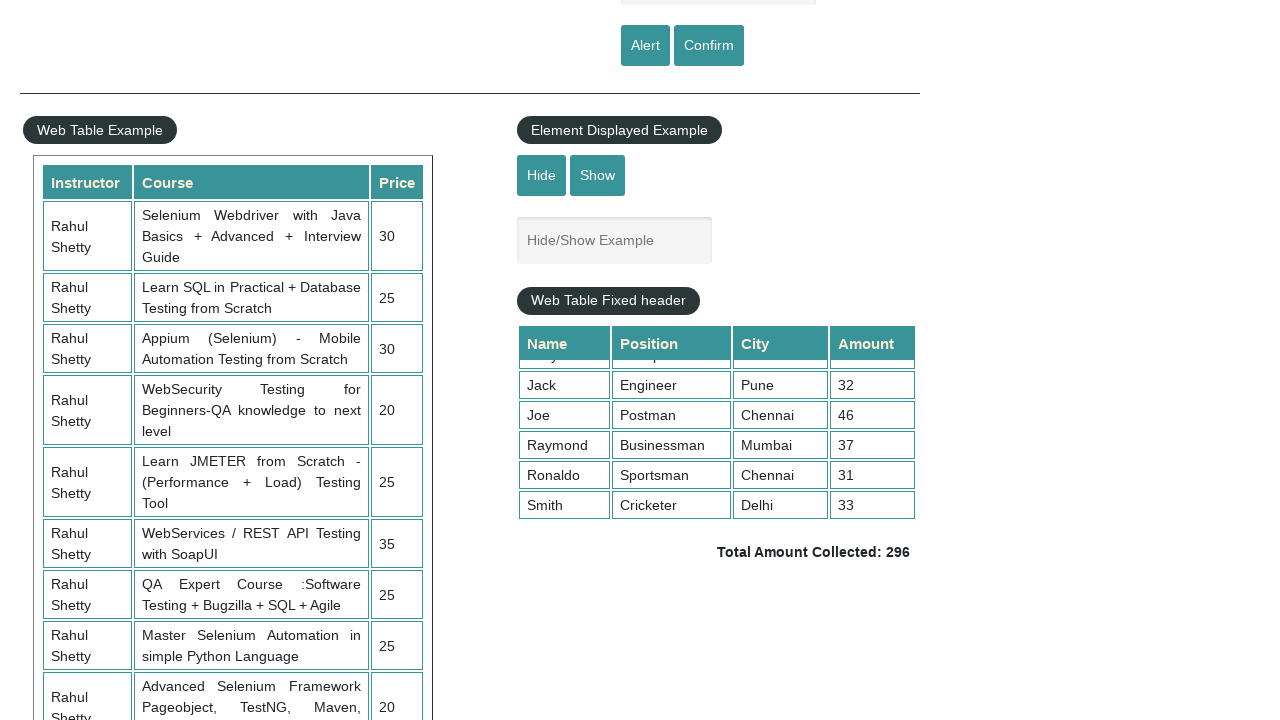

Verified table contains data - assertion passed
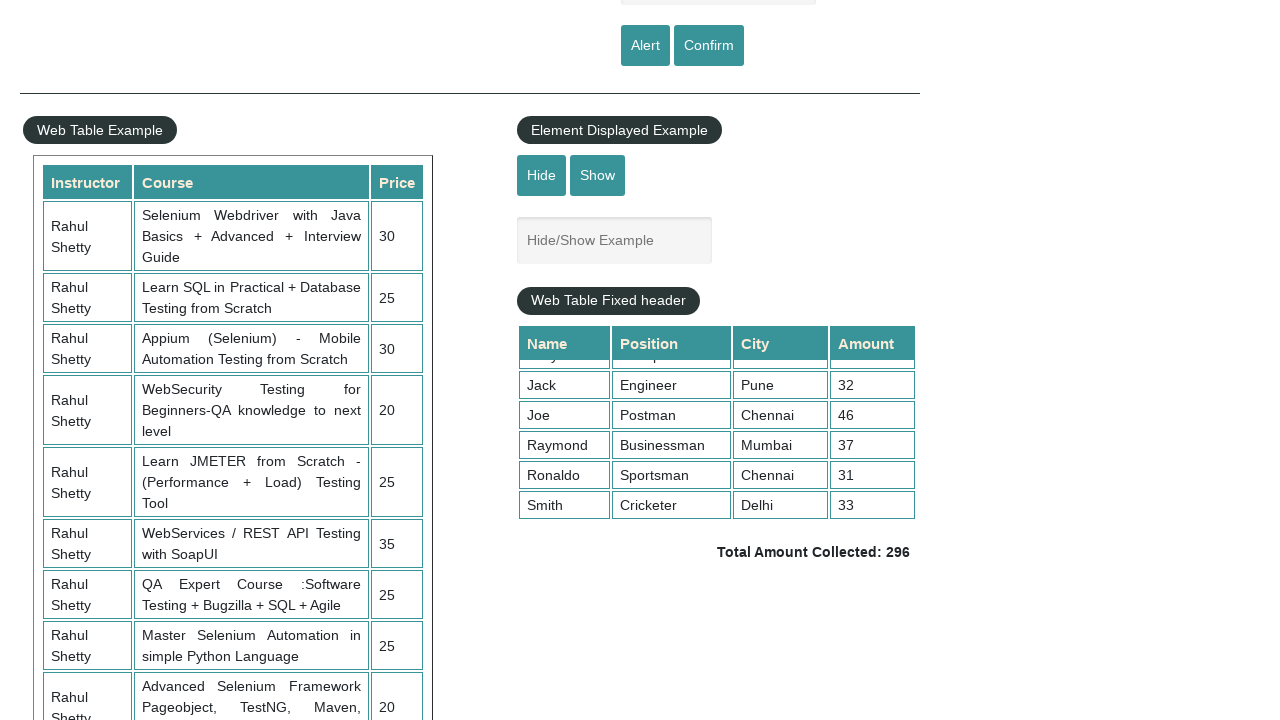

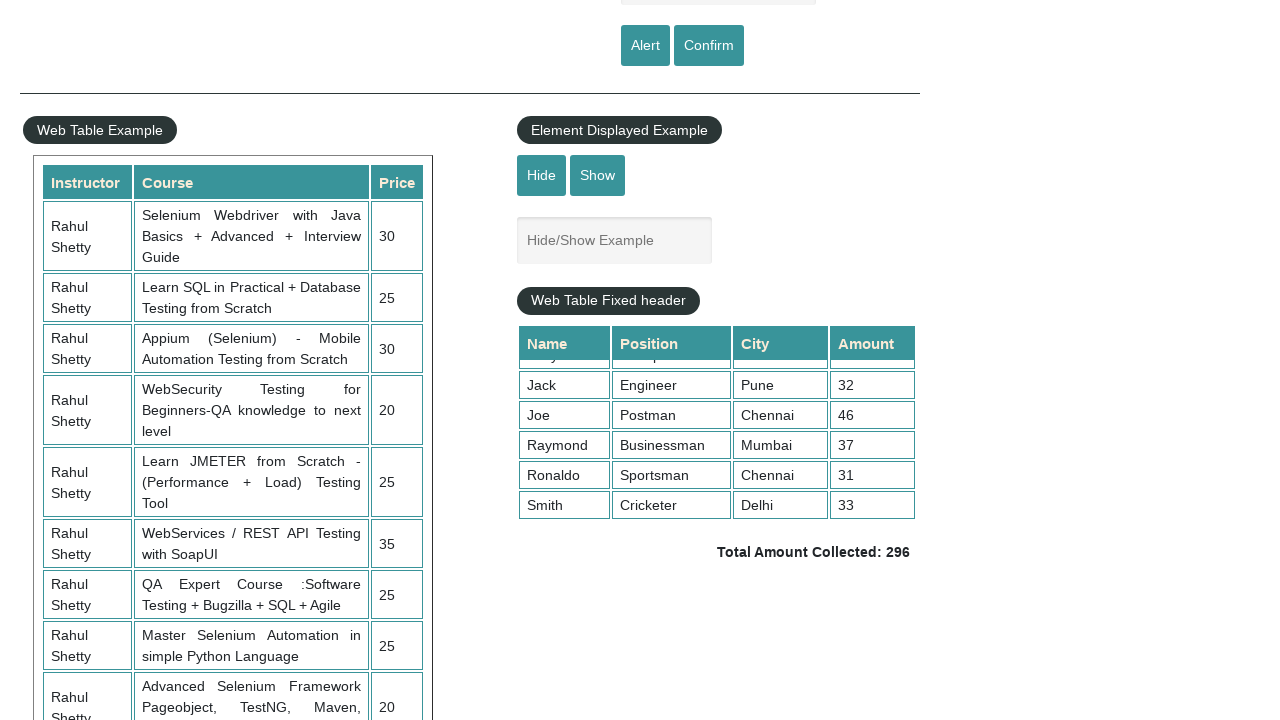